Tests laptop category filtering by clicking the laptops link and verifying that 6 laptop products are displayed

Starting URL: https://demoblaze.com/index.html

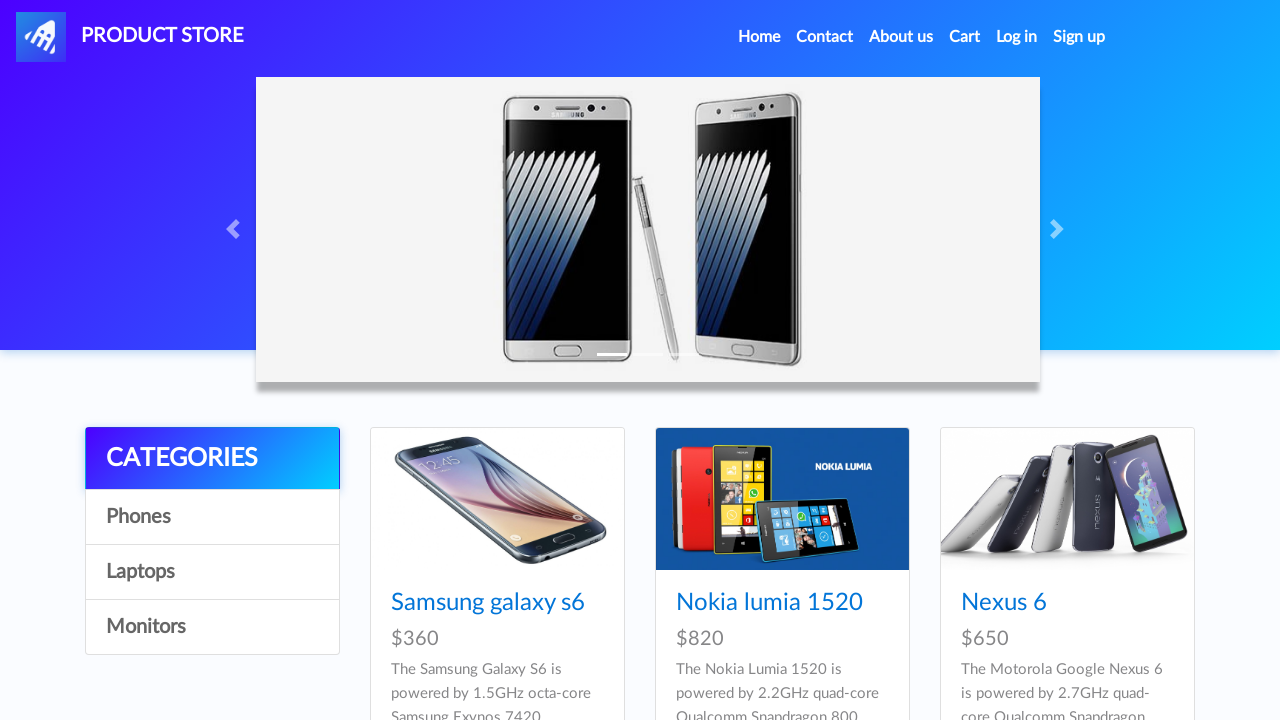

Clicked on laptops category link at (212, 572) on [onclick="byCat('notebook')"]
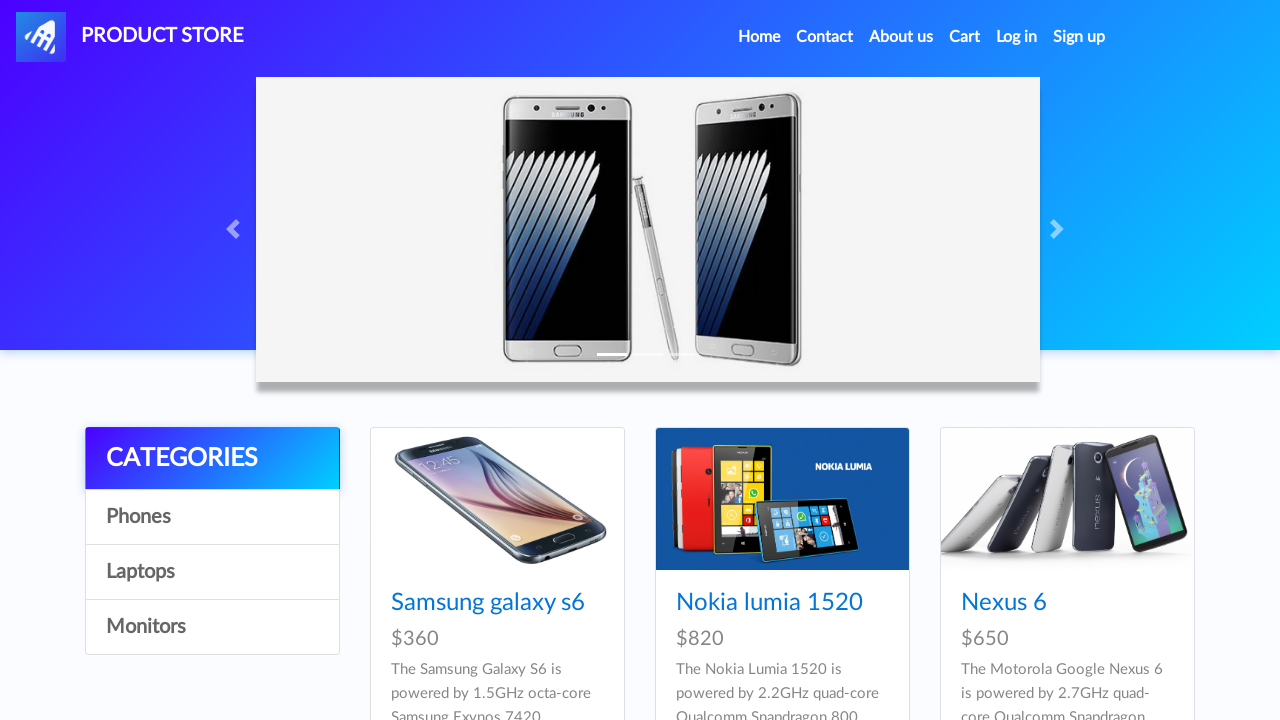

Waited 2 seconds for laptop products to load
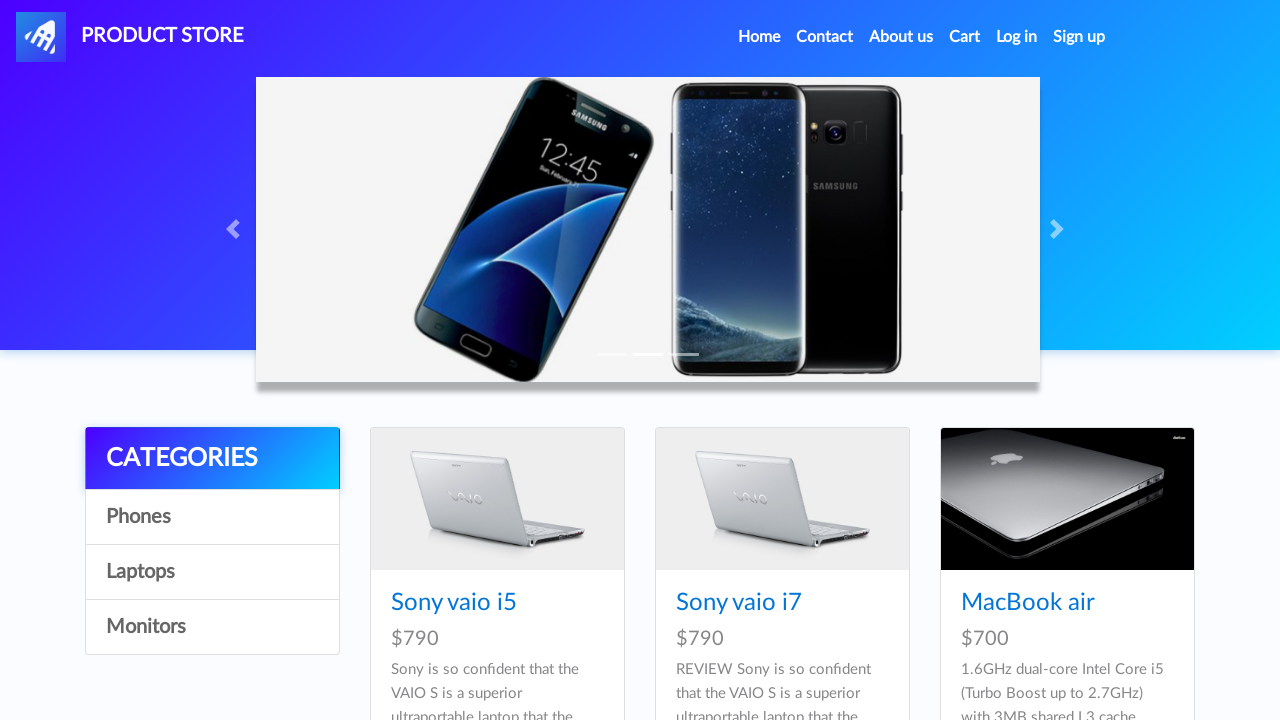

Retrieved all laptop product cards
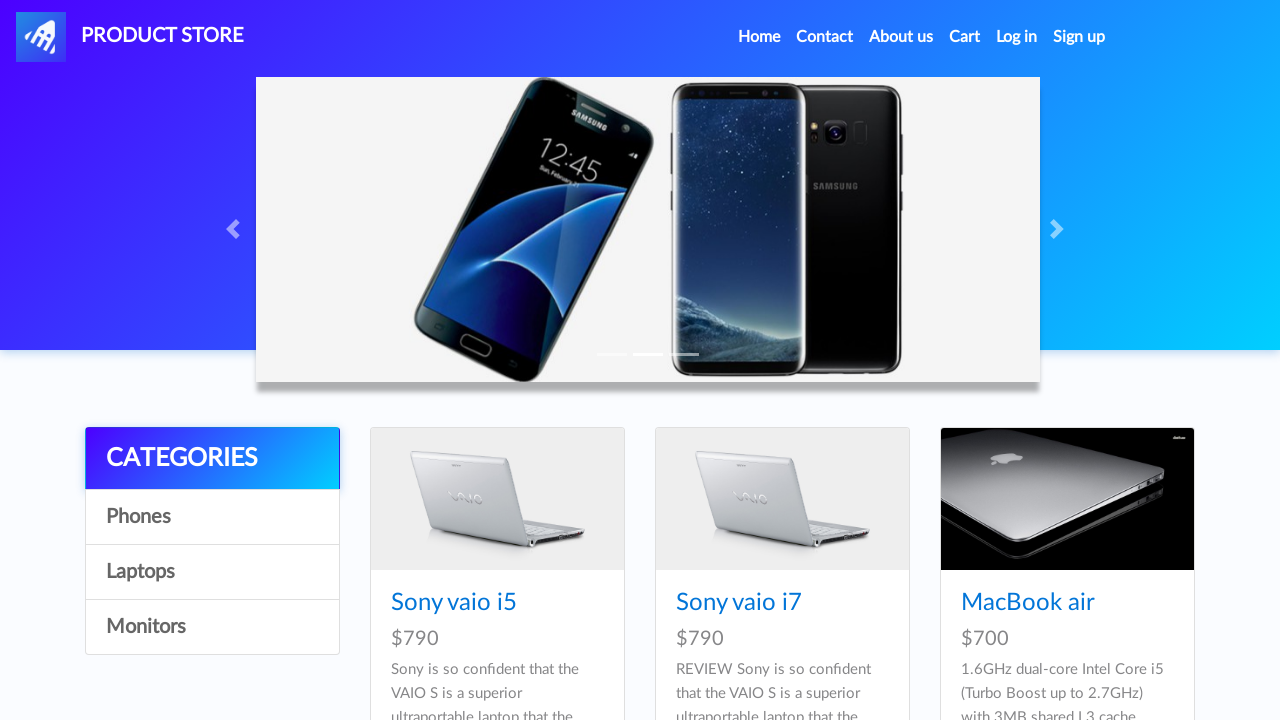

Verified that 6 laptop products are displayed
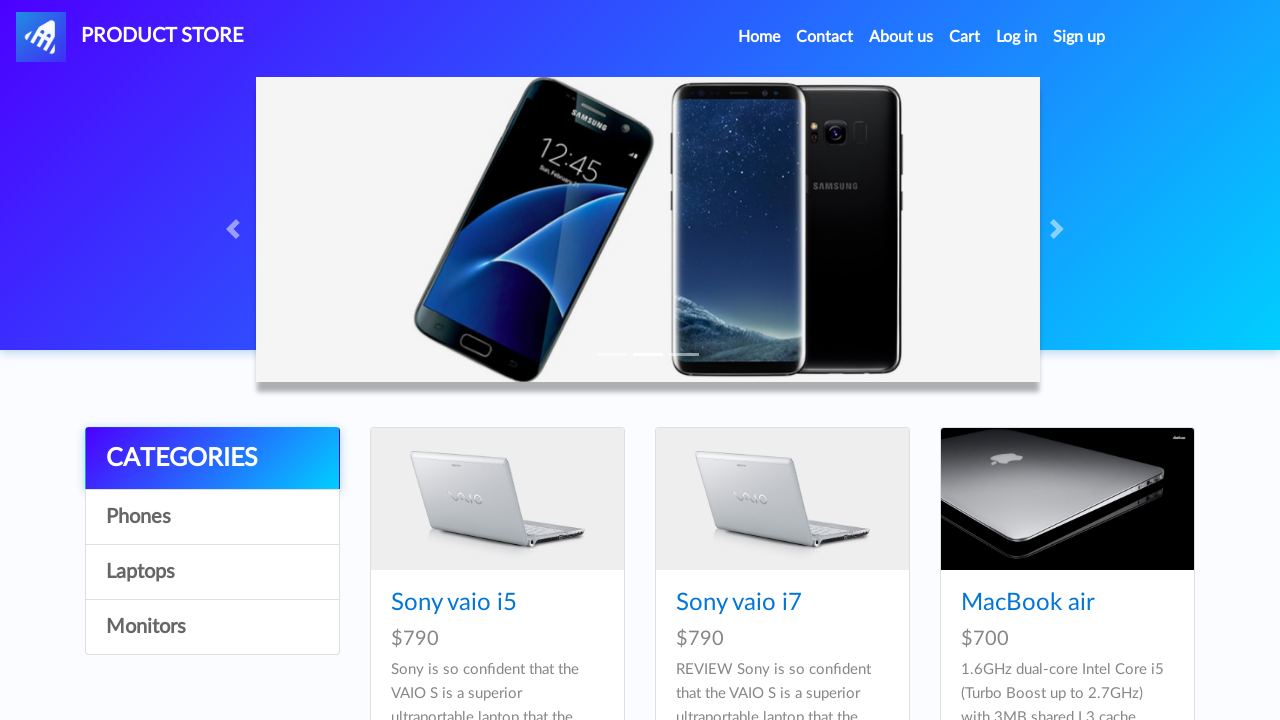

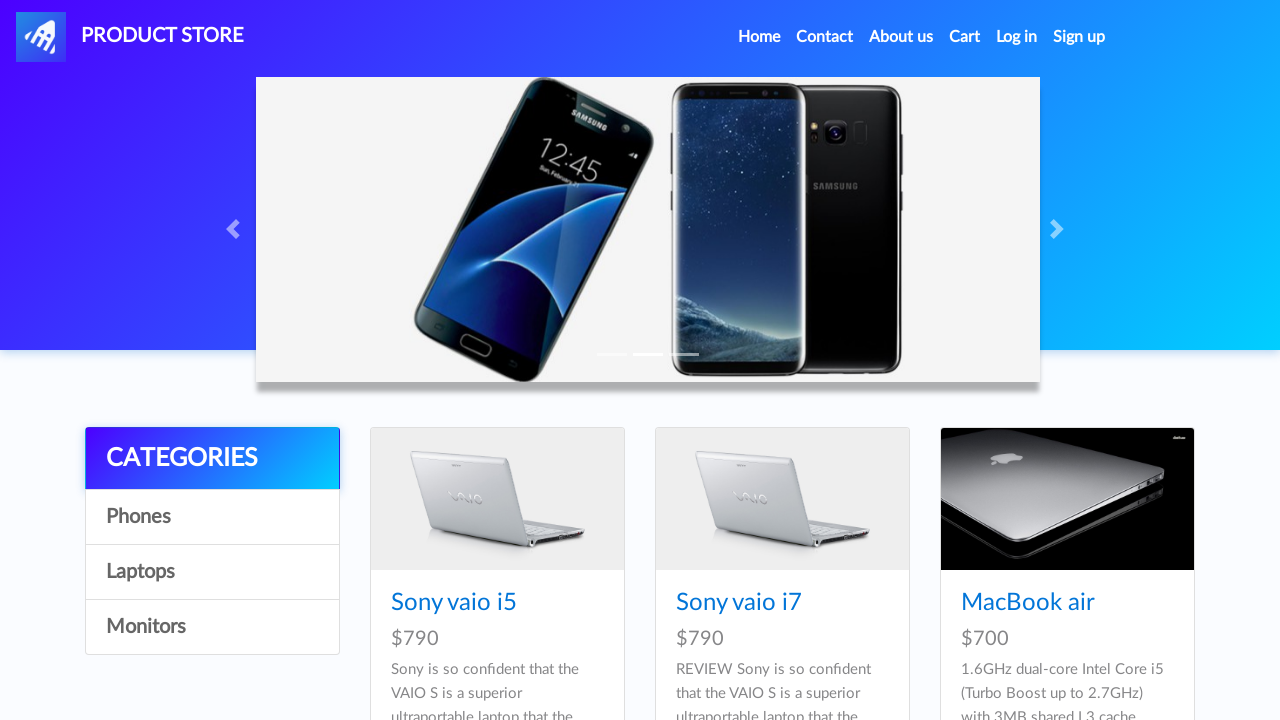